Tests window switching functionality by clicking a link that opens a new window, then switching to that new window and verifying its title

Starting URL: https://the-internet.herokuapp.com/windows

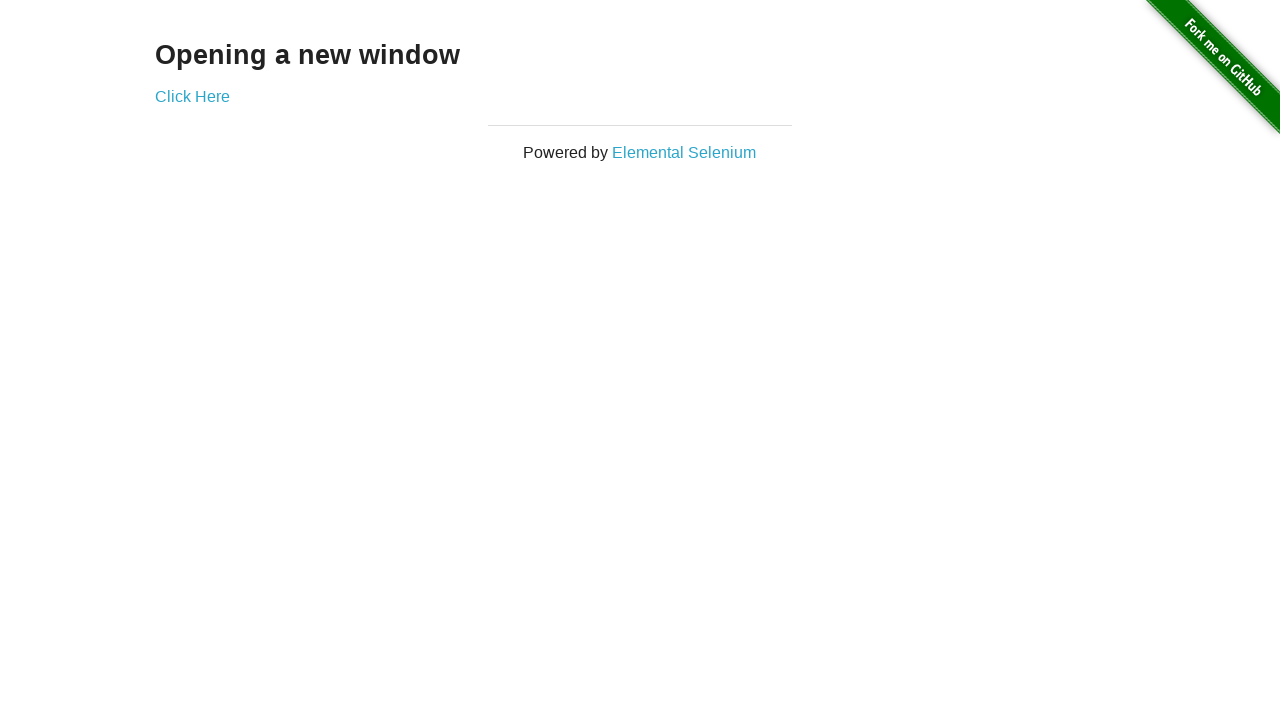

Clicked 'Click Here' link to open new window at (192, 96) on text=Click Here
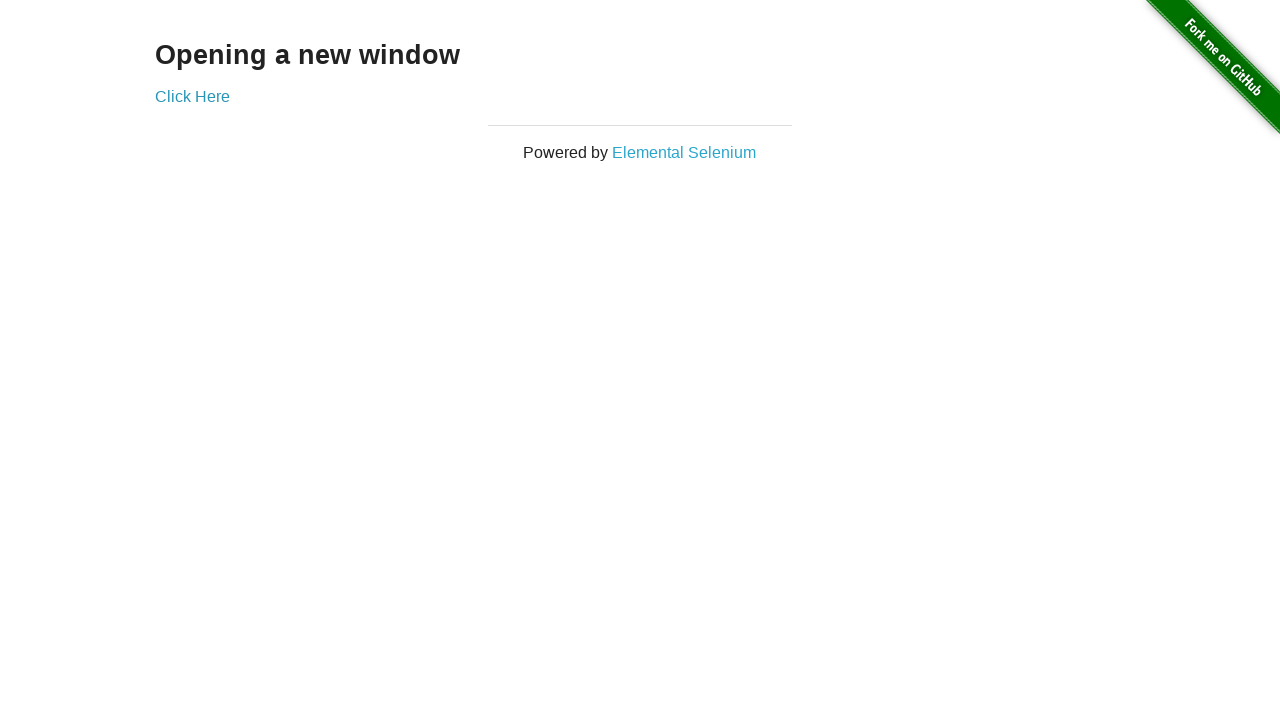

Captured new window/page reference
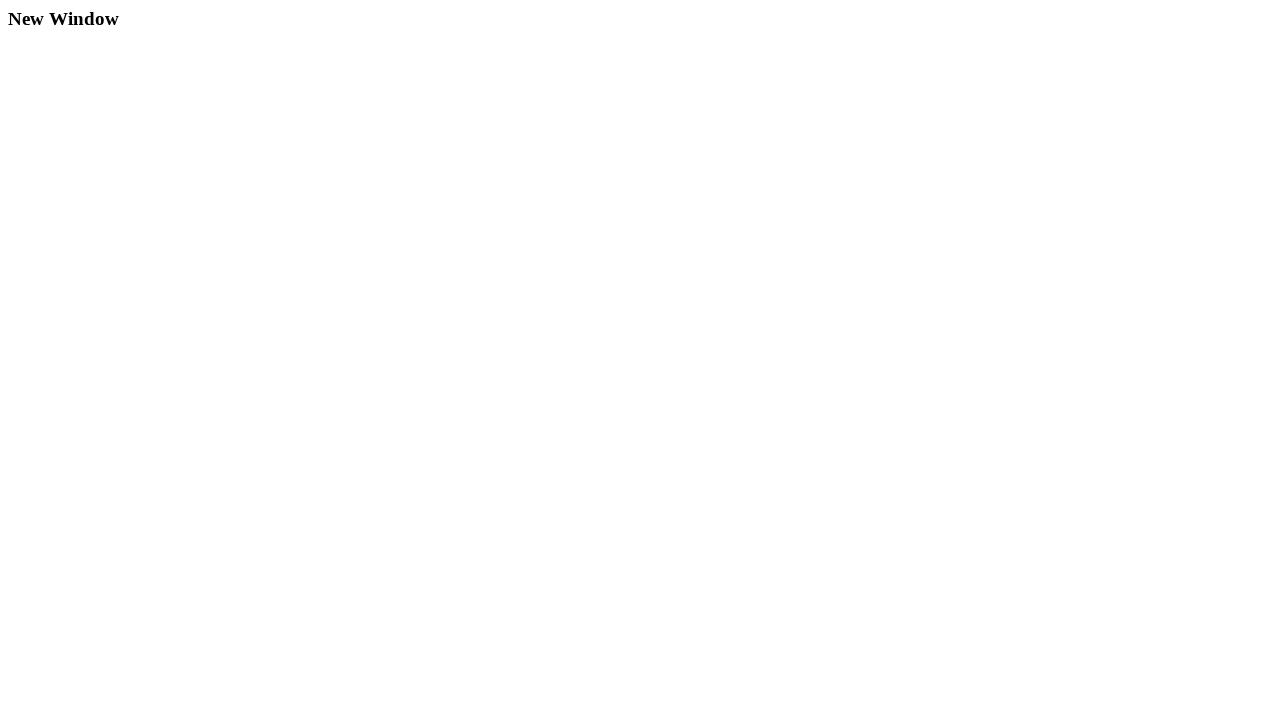

New window finished loading
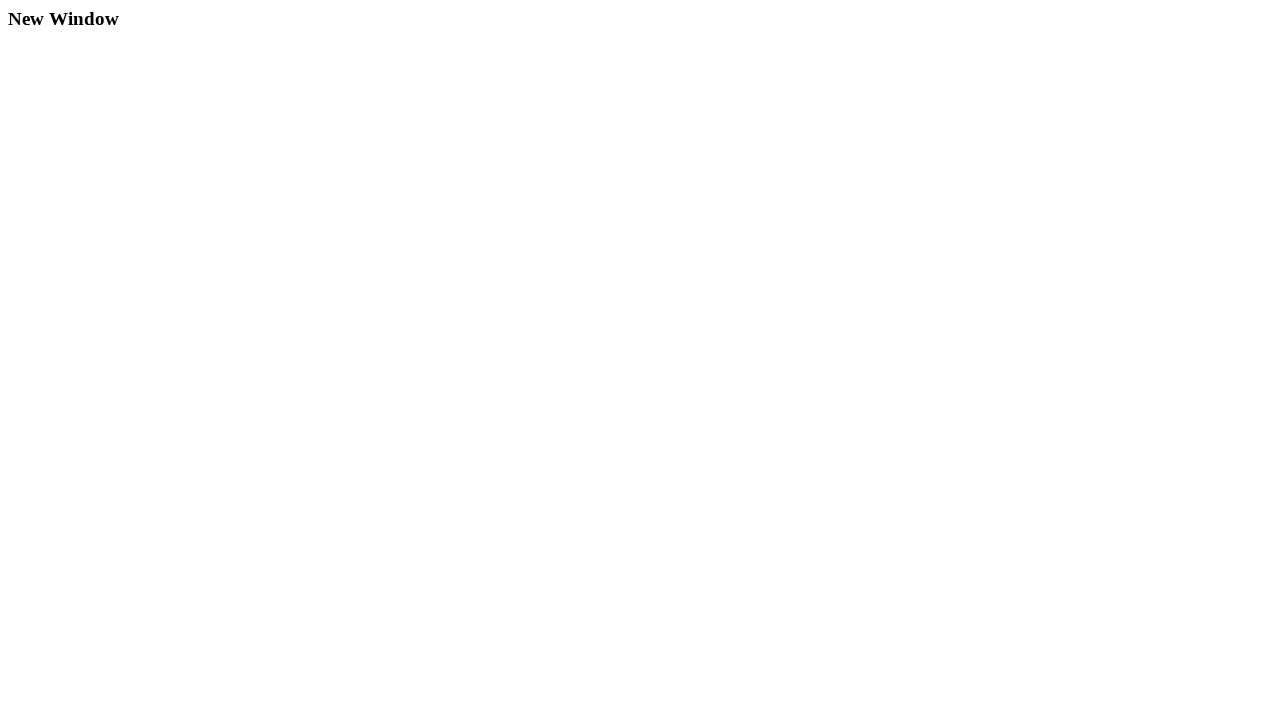

Verified new window title is 'New Window'
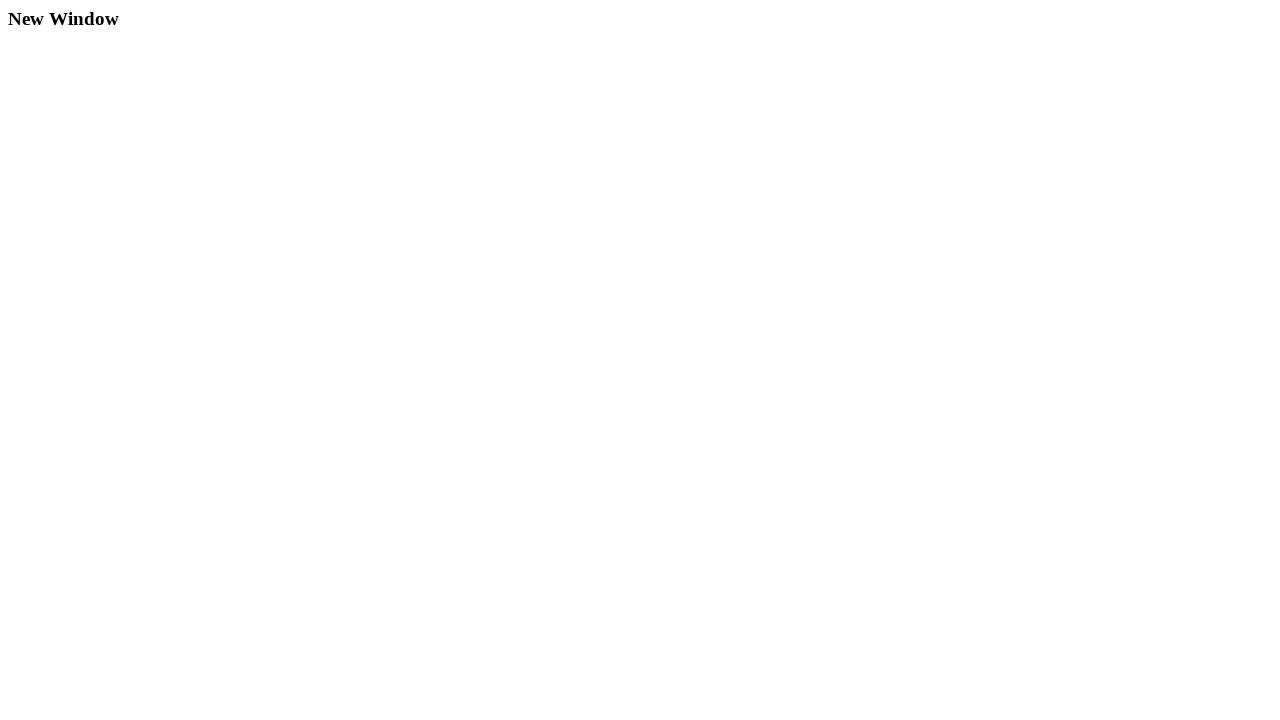

Verified 'New Window' text is present on new page
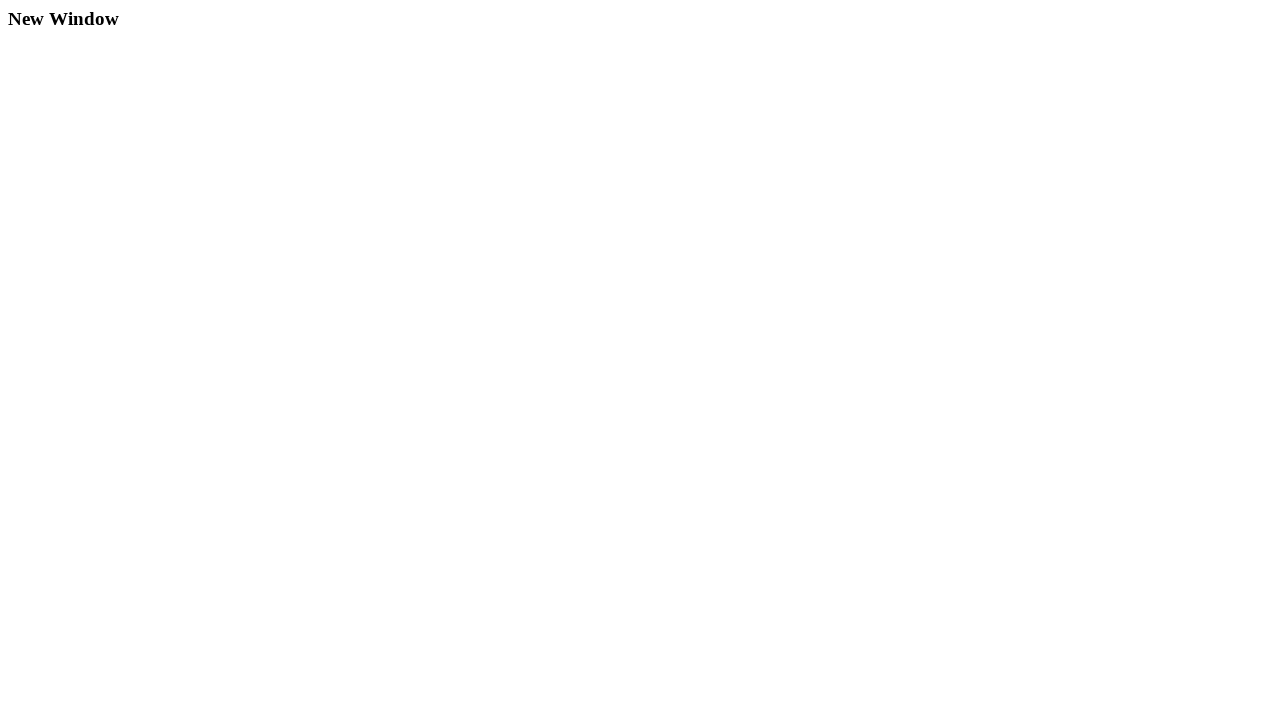

Verified original window title is 'The Internet'
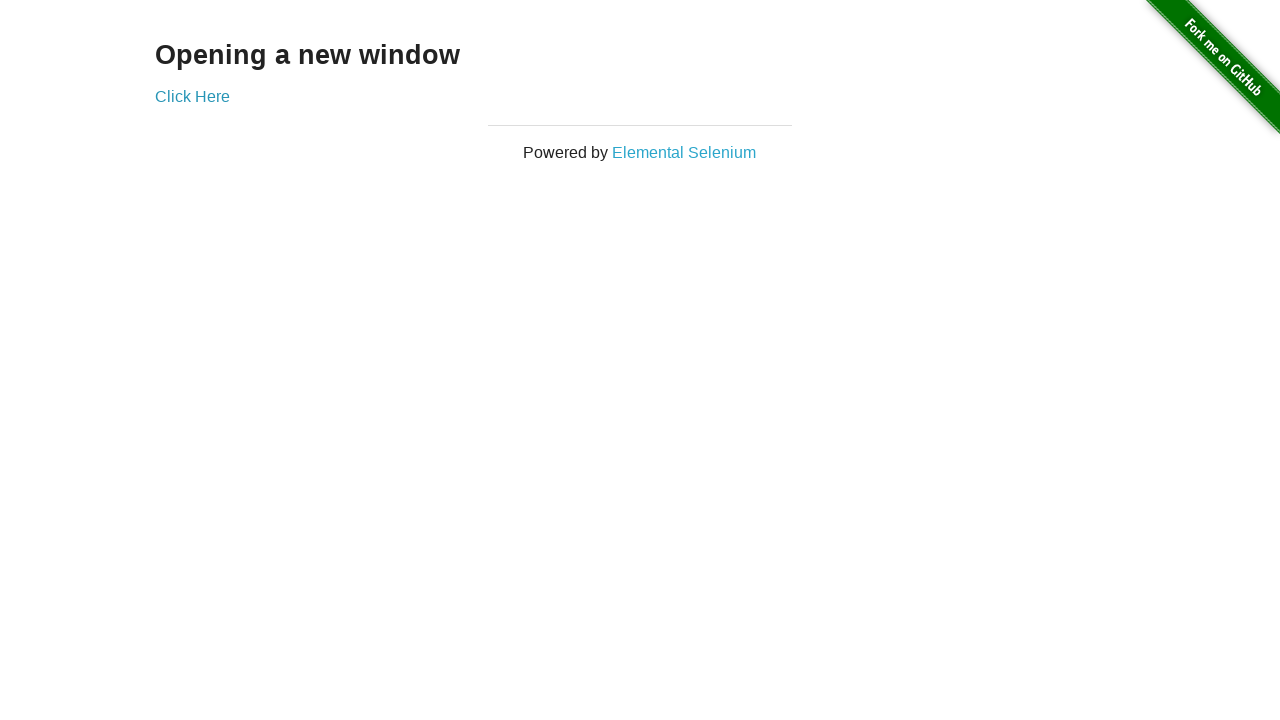

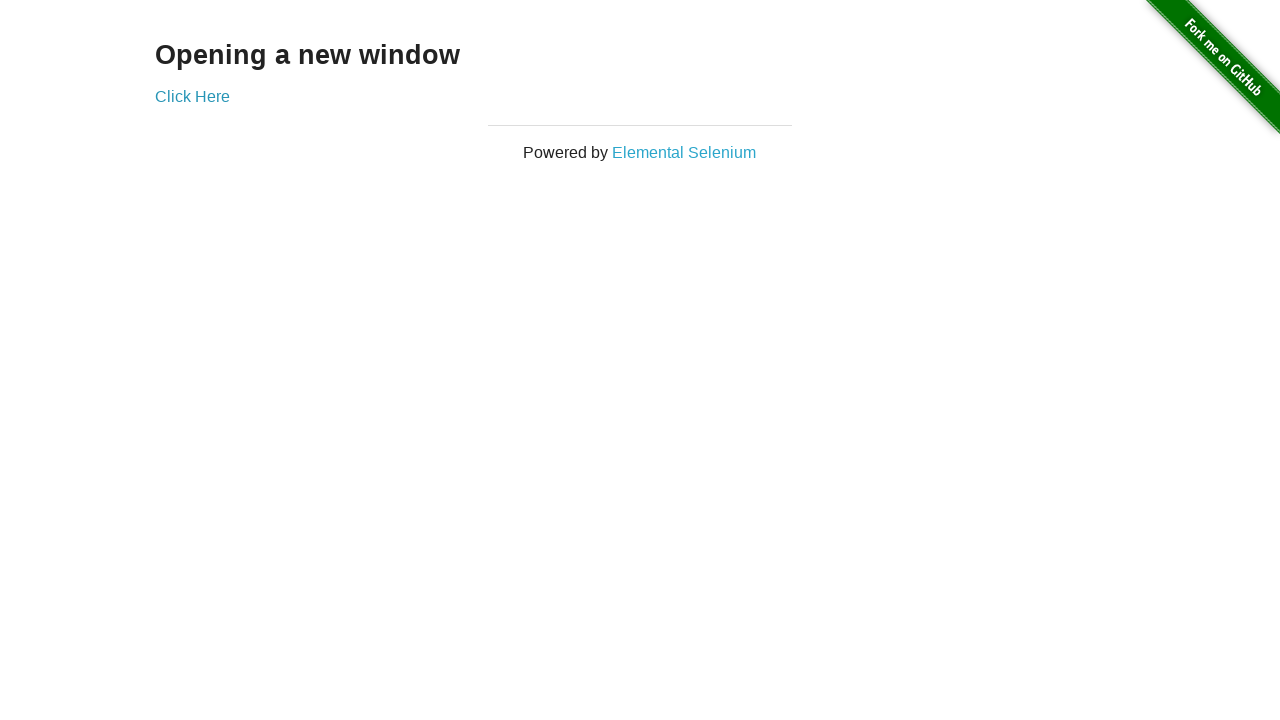